Tests drag and drop functionality by dragging an element onto a droppable target and verifying the drop was successful

Starting URL: https://seleniumui.moderntester.pl/droppable.php

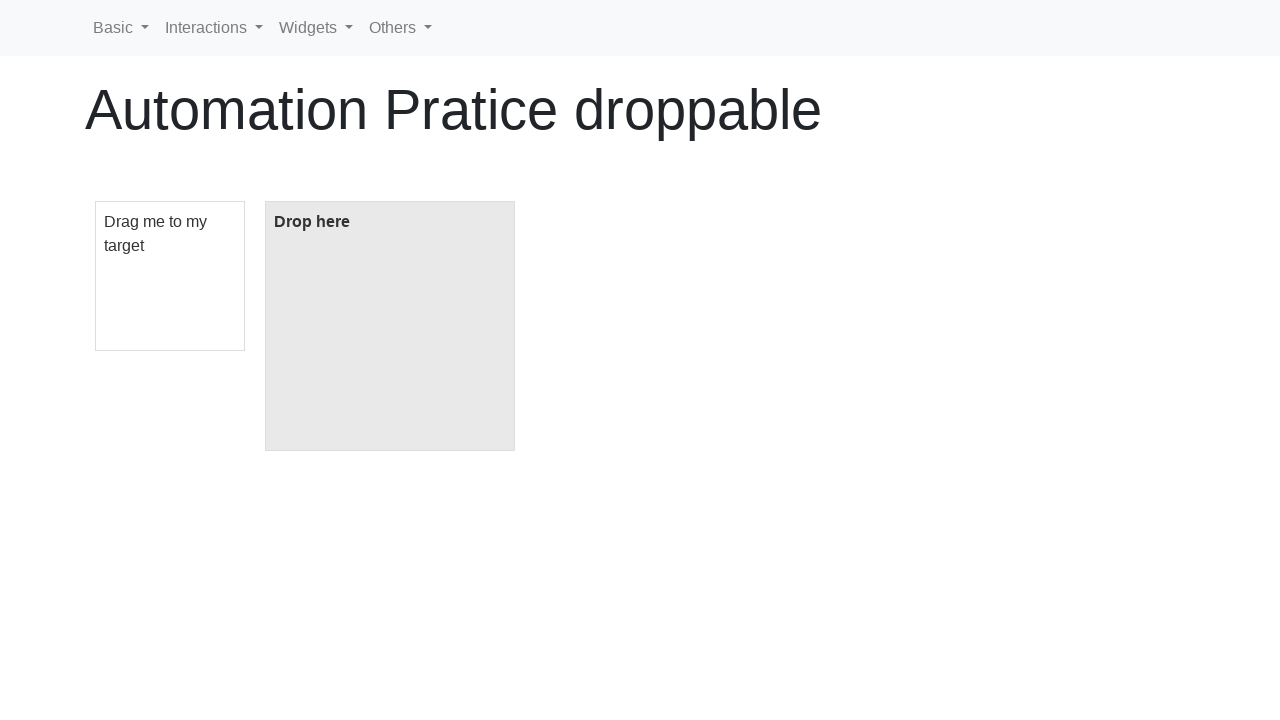

Located draggable element
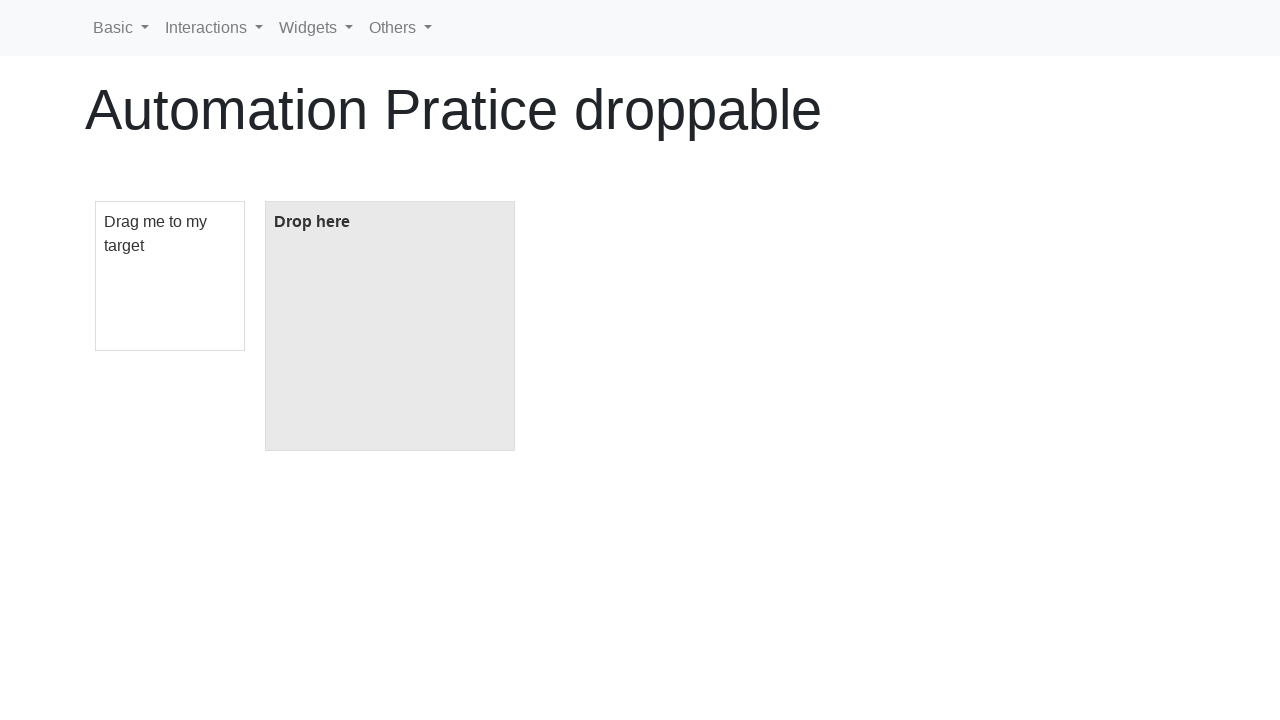

Located droppable target element
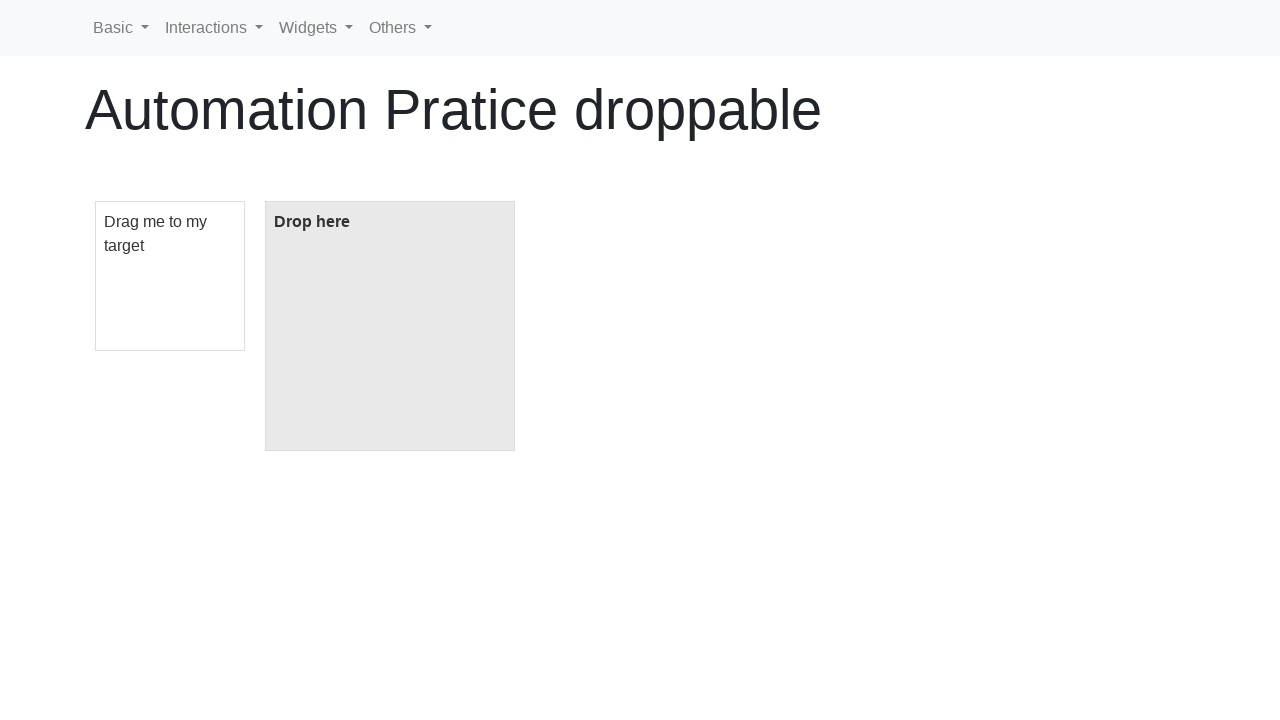

Dragged element onto droppable target at (390, 326)
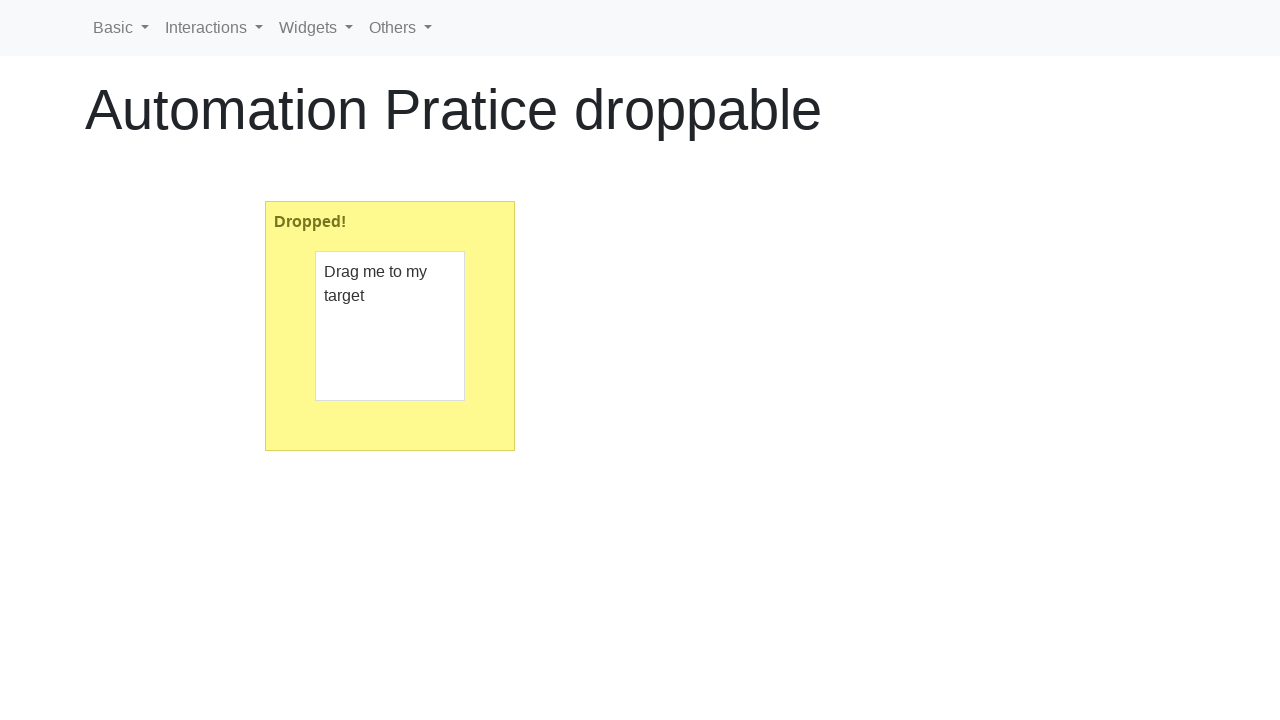

Verified drop was successful - 'Dropped!' message displayed
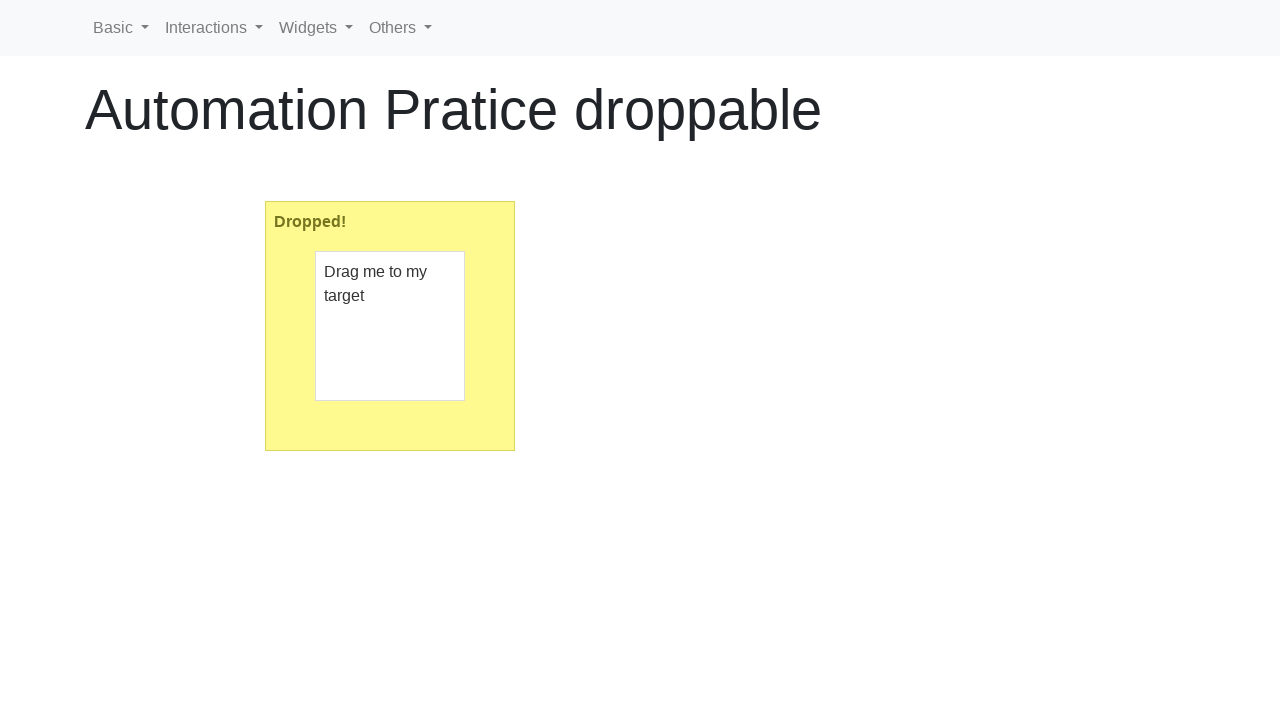

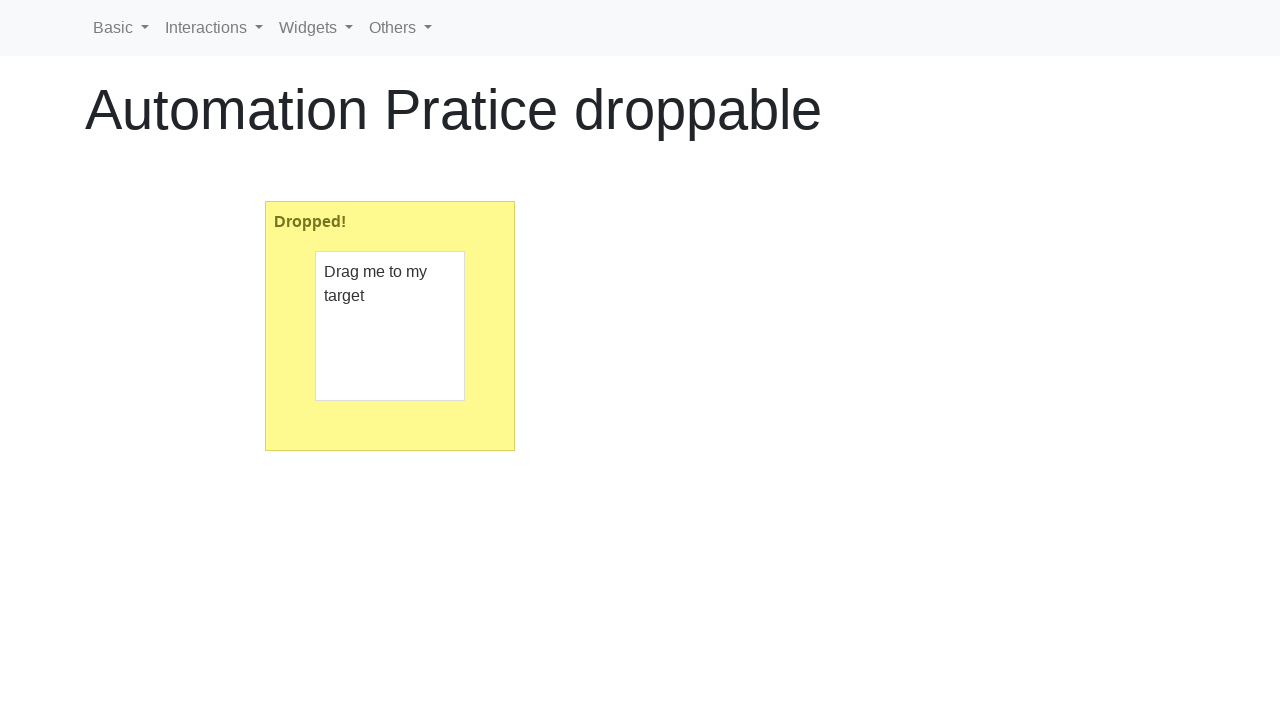